Tests the add/remove elements functionality by clicking the Add Element button 10 times, verifying 10 Delete buttons appear, then clicking all Delete buttons and verifying they are removed.

Starting URL: https://the-internet.herokuapp.com/add_remove_elements/

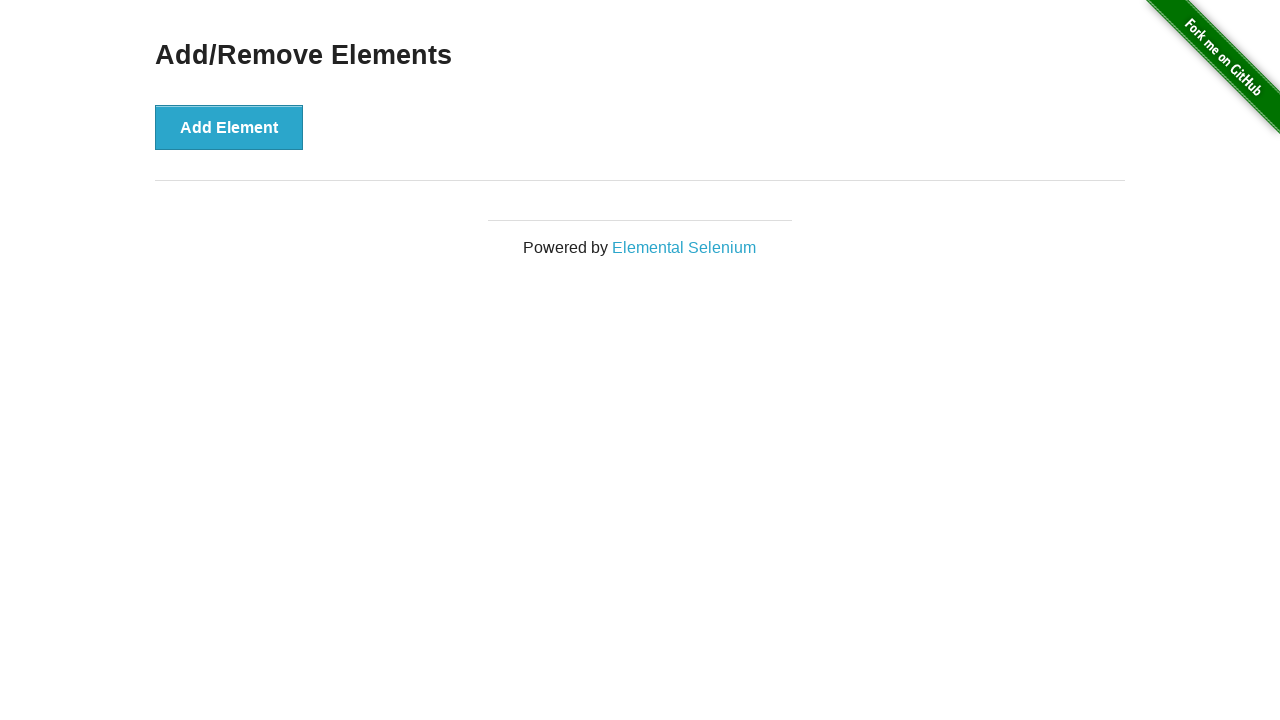

Clicked Add Element button (iteration 1/10) at (229, 127) on xpath=//button[text()='Add Element']
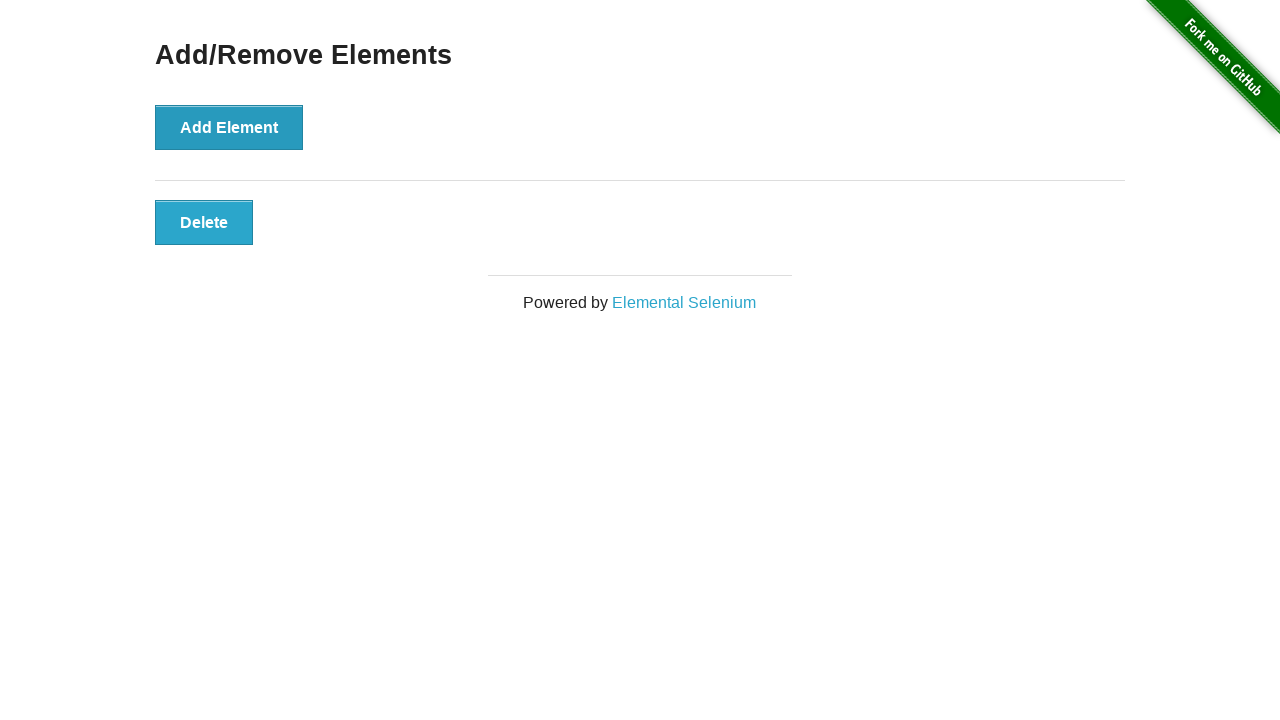

Clicked Add Element button (iteration 2/10) at (229, 127) on xpath=//button[text()='Add Element']
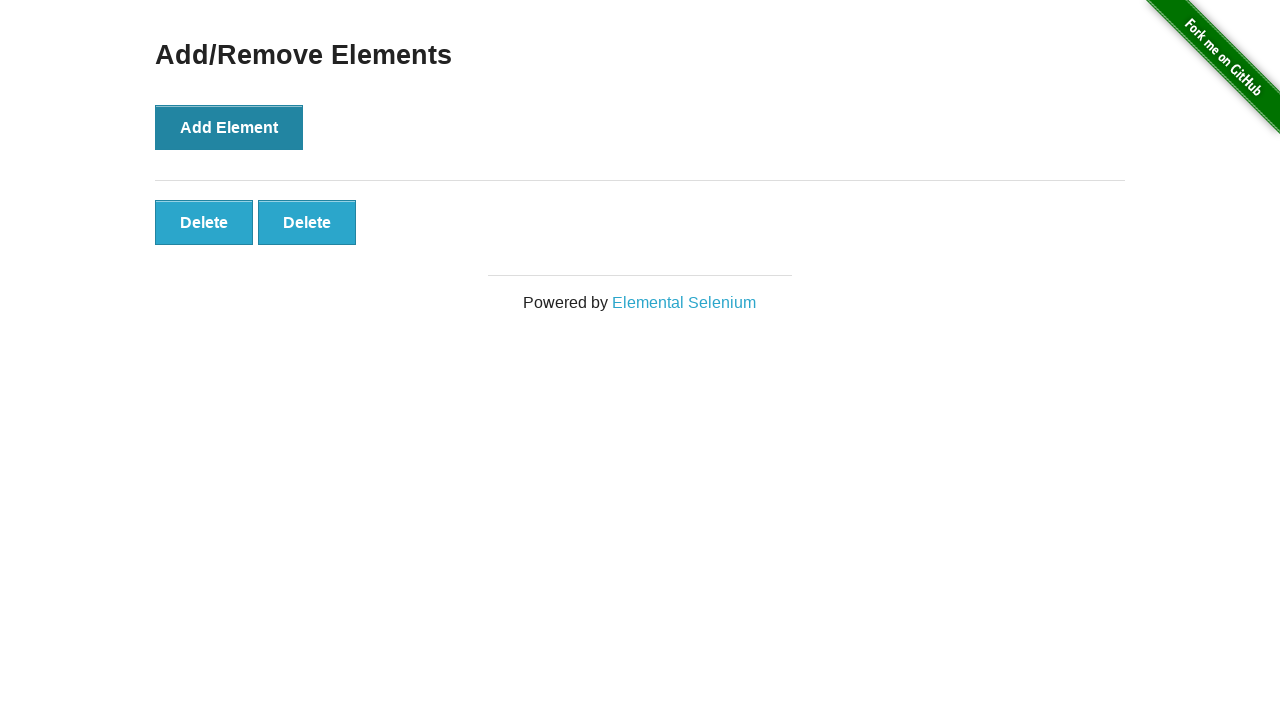

Clicked Add Element button (iteration 3/10) at (229, 127) on xpath=//button[text()='Add Element']
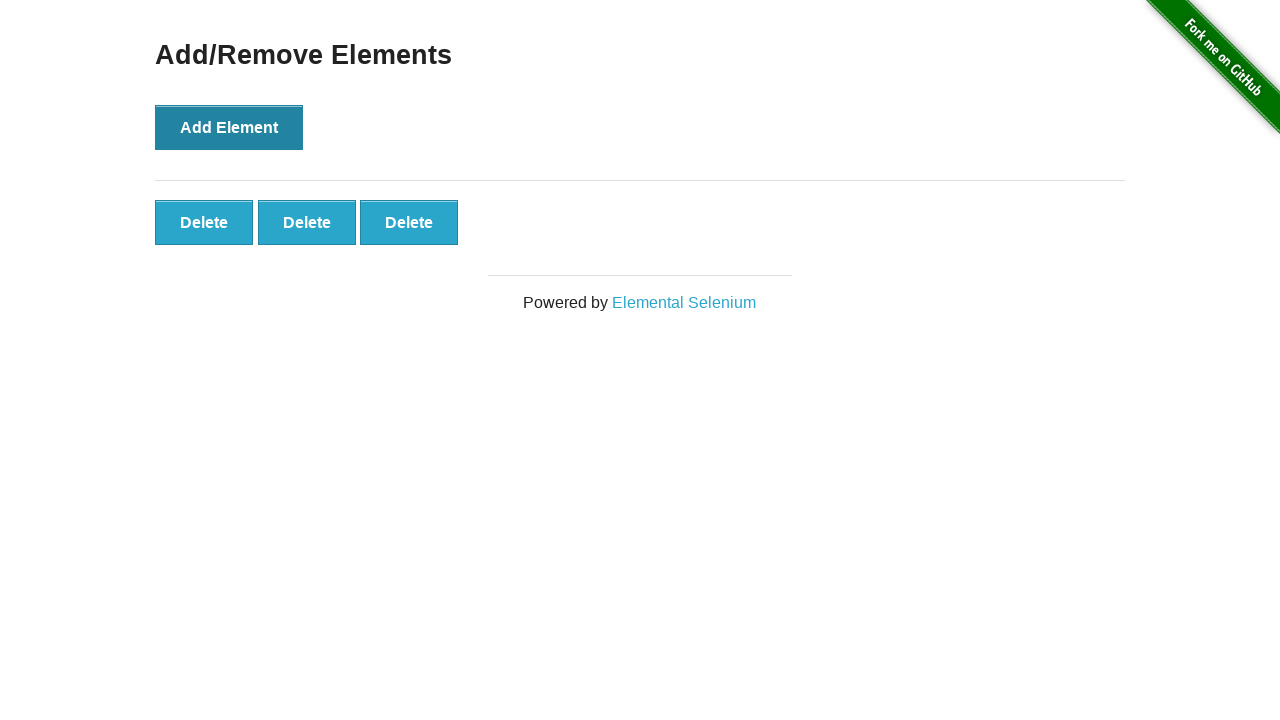

Clicked Add Element button (iteration 4/10) at (229, 127) on xpath=//button[text()='Add Element']
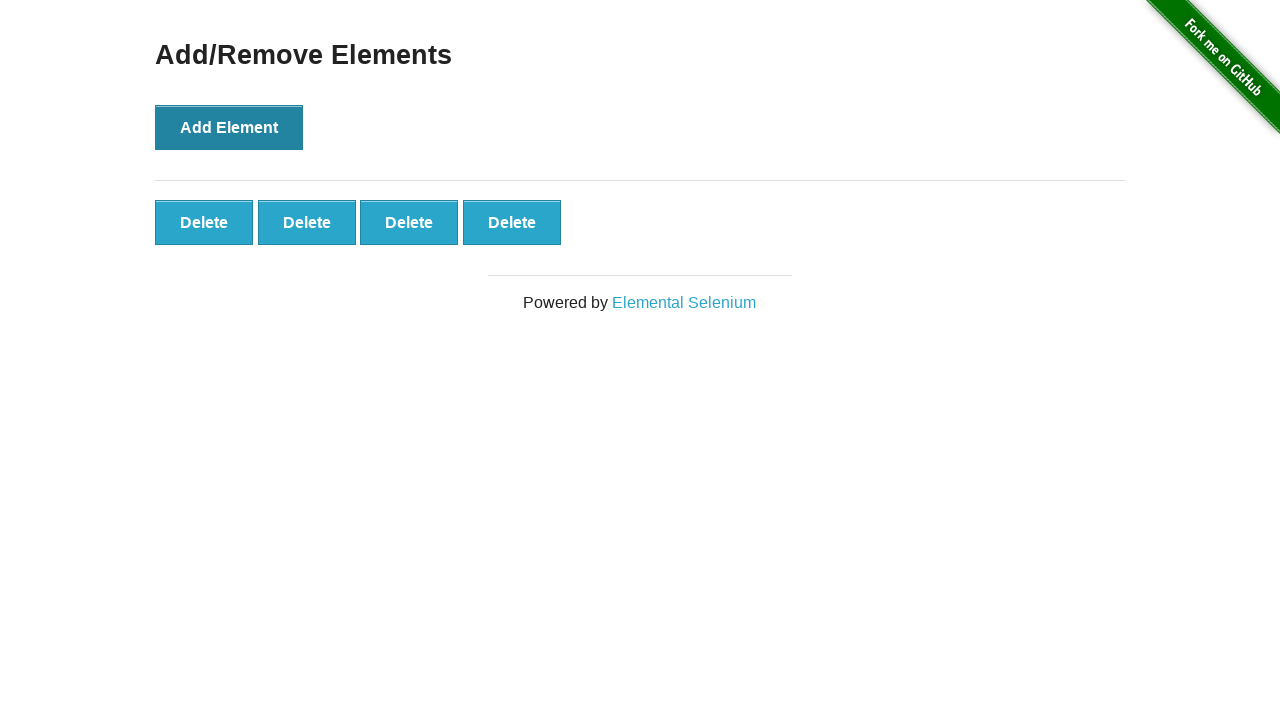

Clicked Add Element button (iteration 5/10) at (229, 127) on xpath=//button[text()='Add Element']
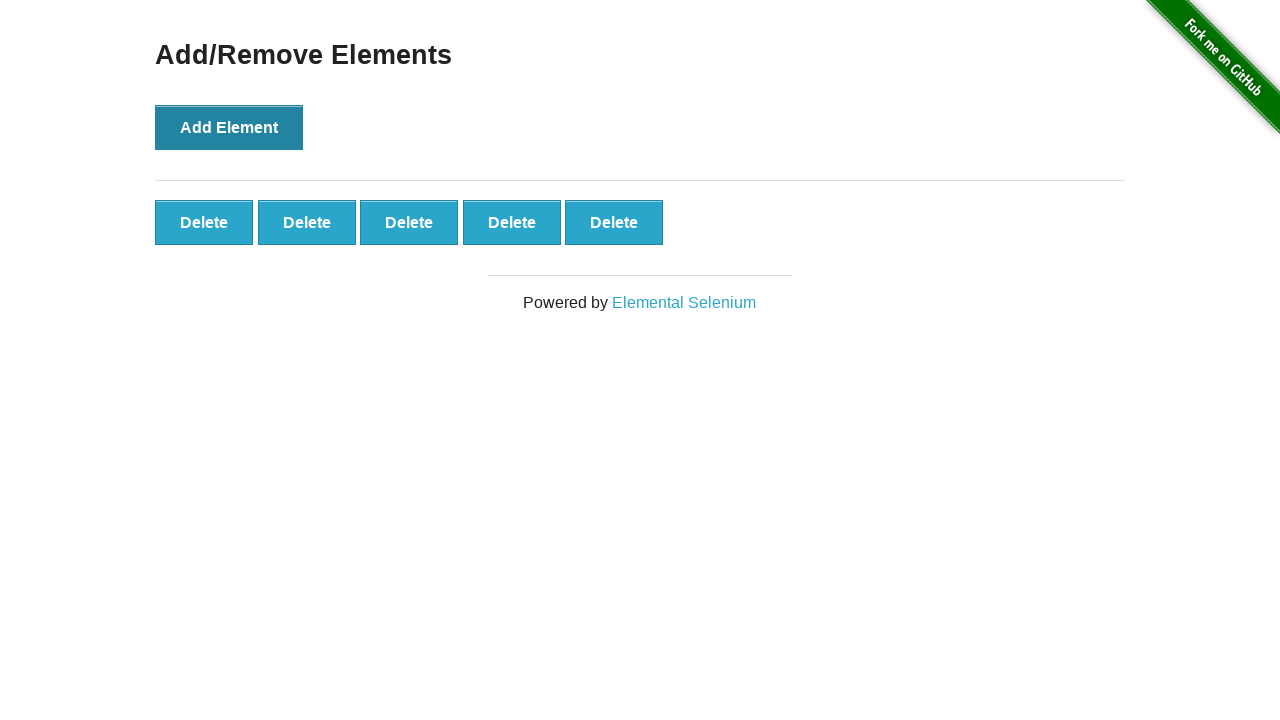

Clicked Add Element button (iteration 6/10) at (229, 127) on xpath=//button[text()='Add Element']
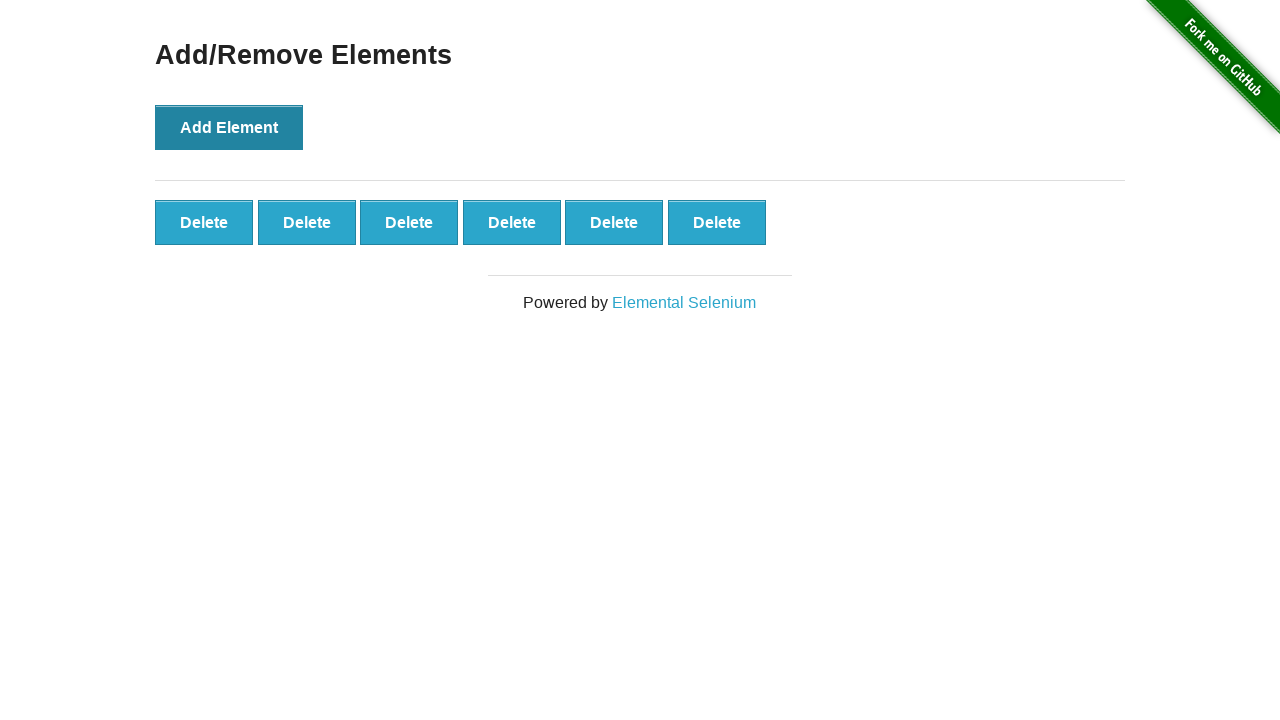

Clicked Add Element button (iteration 7/10) at (229, 127) on xpath=//button[text()='Add Element']
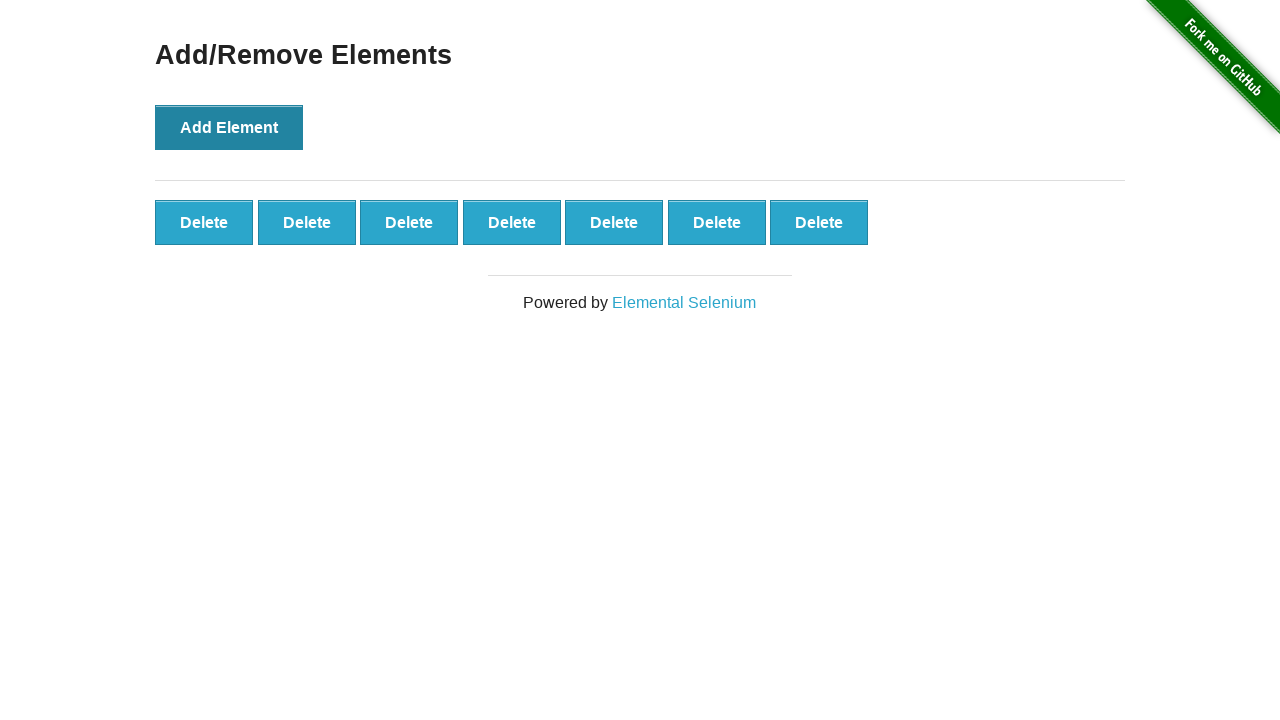

Clicked Add Element button (iteration 8/10) at (229, 127) on xpath=//button[text()='Add Element']
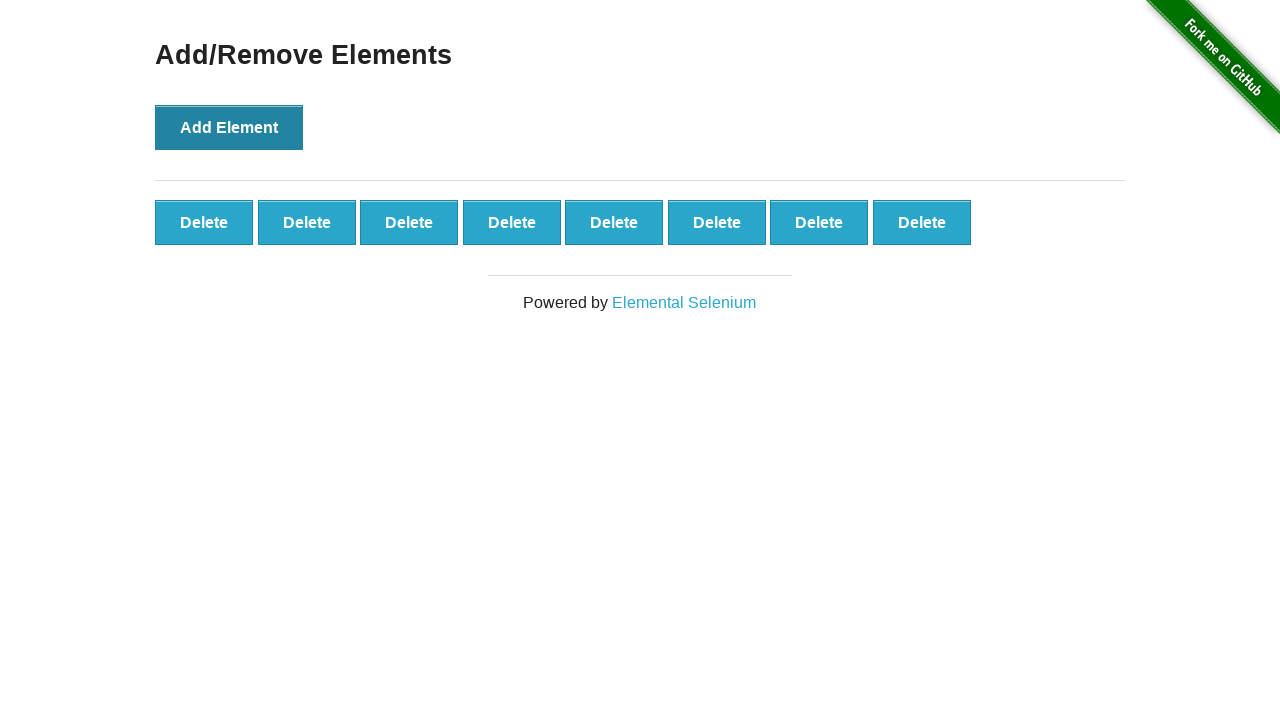

Clicked Add Element button (iteration 9/10) at (229, 127) on xpath=//button[text()='Add Element']
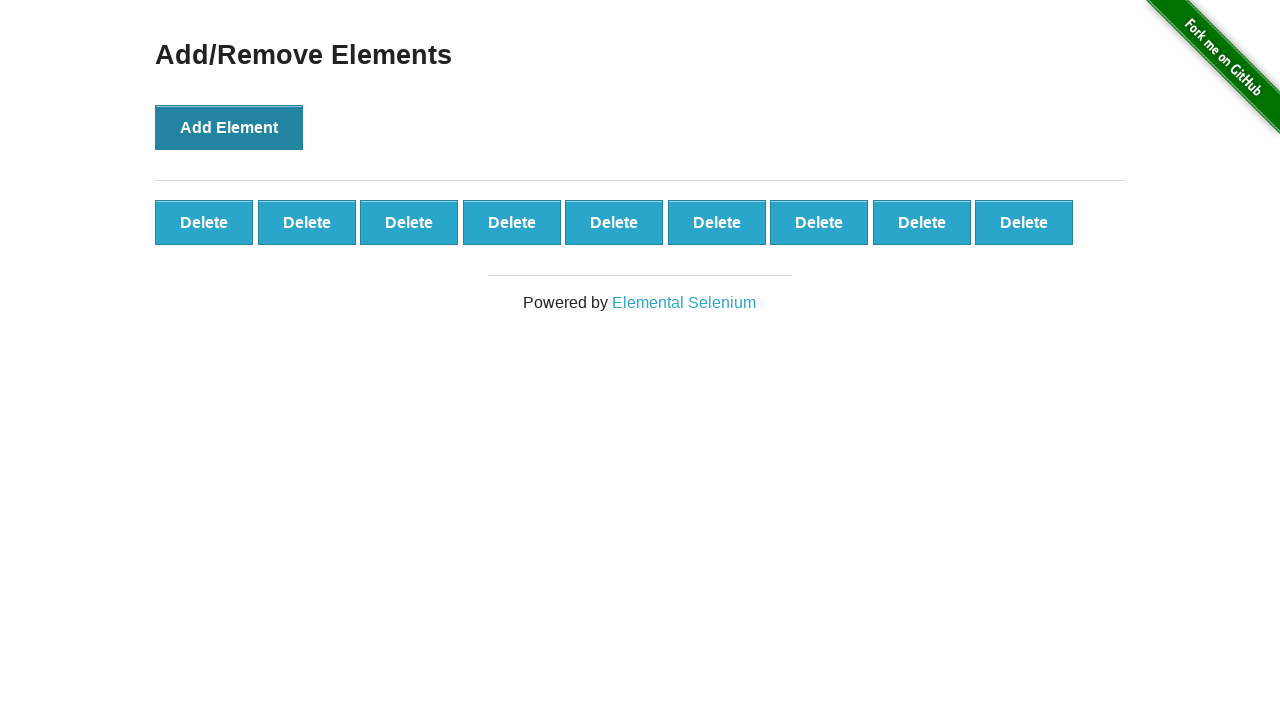

Clicked Add Element button (iteration 10/10) at (229, 127) on xpath=//button[text()='Add Element']
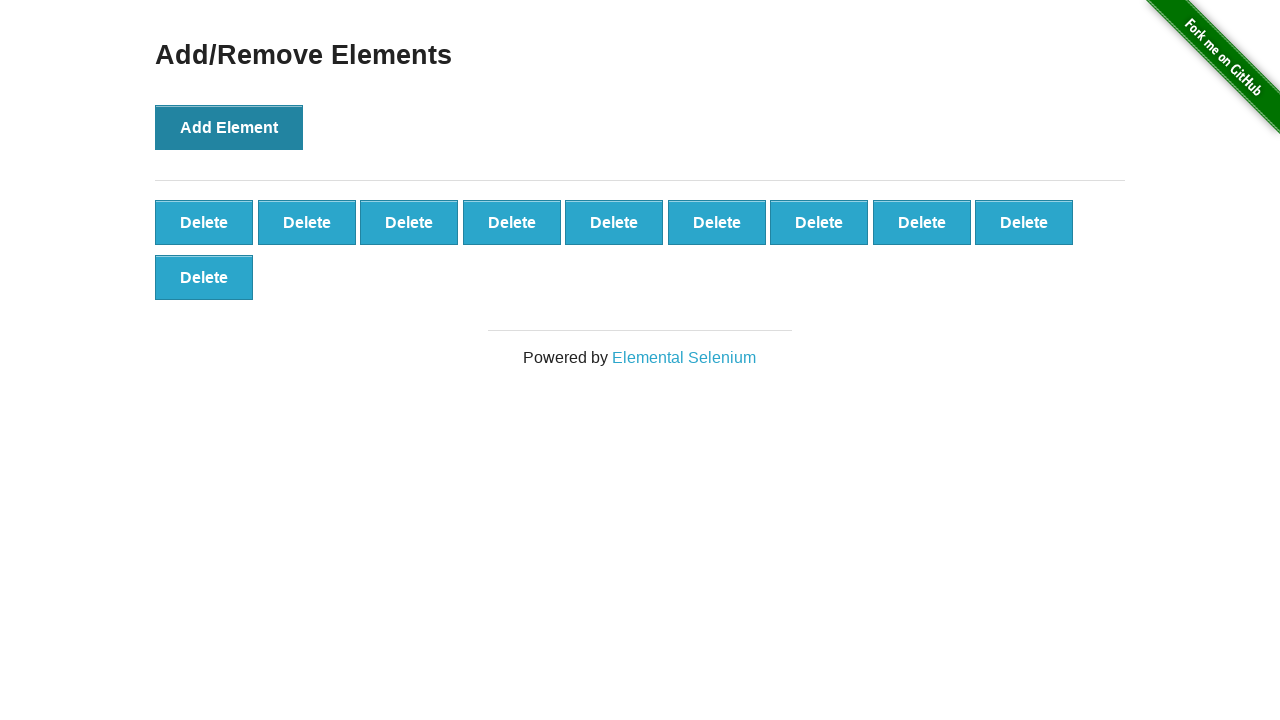

Verified 10 Delete buttons are present
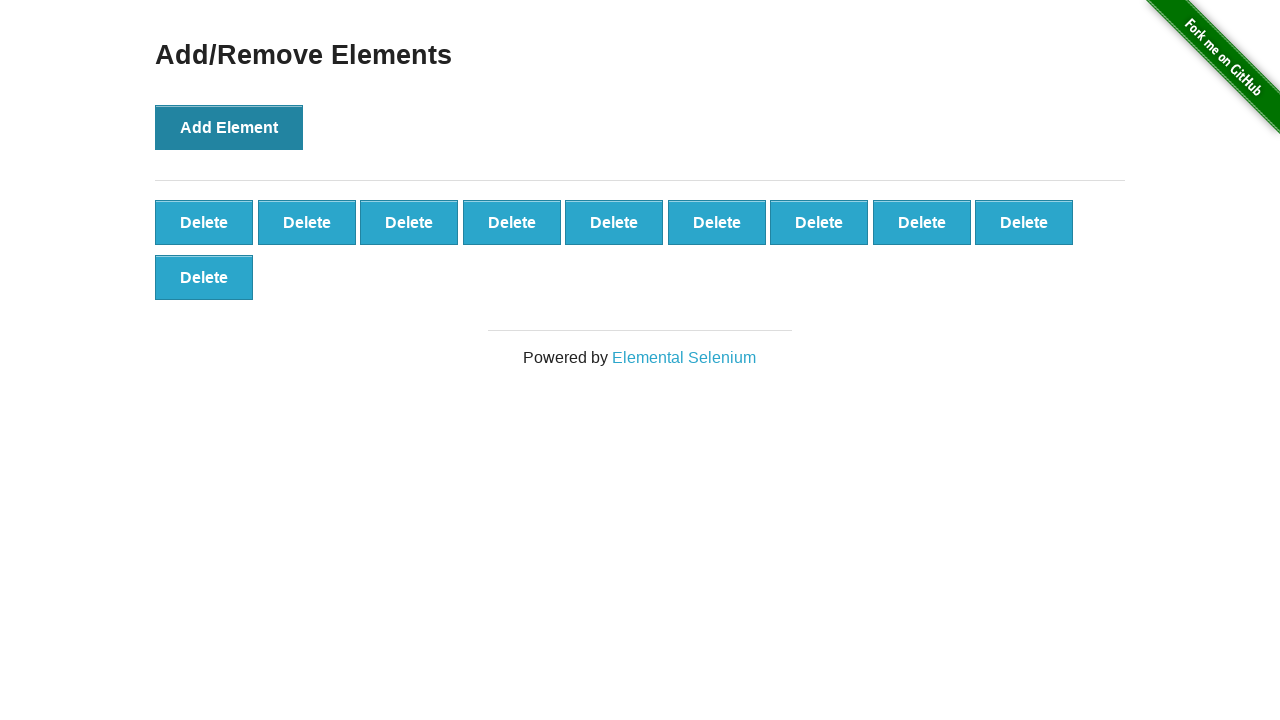

Clicked Delete button (iteration 1/10) at (204, 222) on xpath=//button[text()='Delete'] >> nth=0
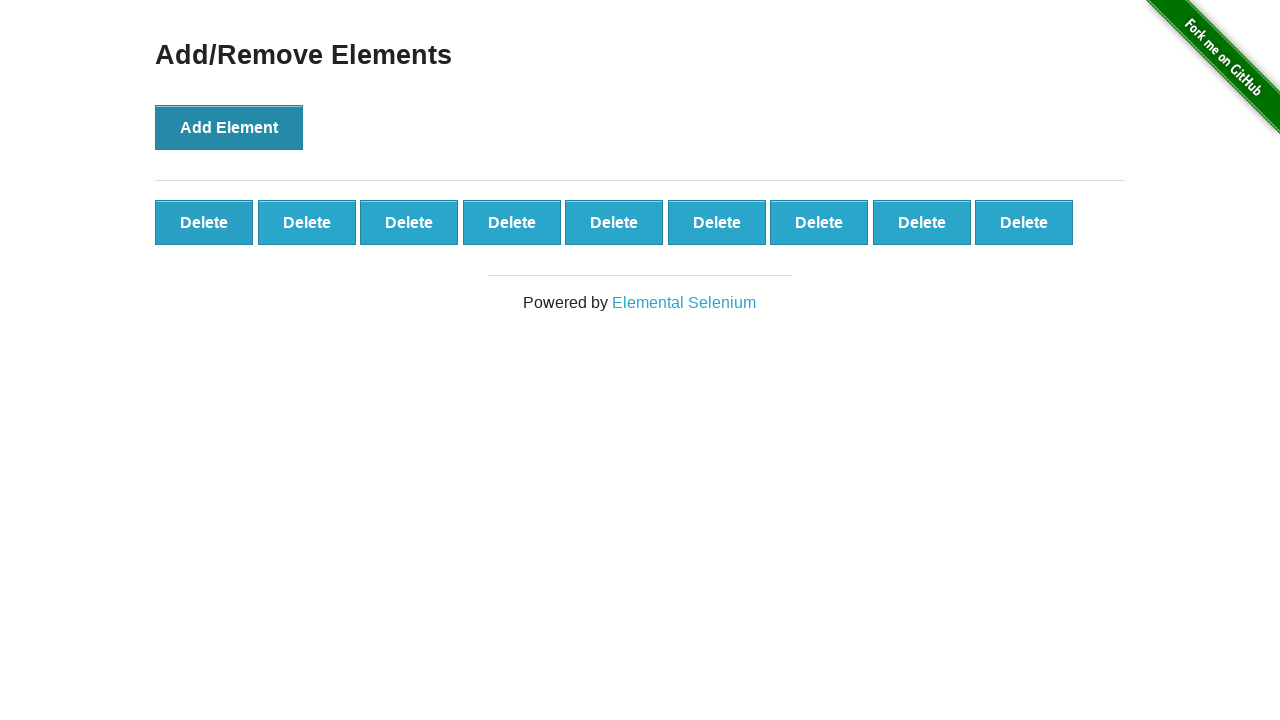

Clicked Delete button (iteration 2/10) at (204, 222) on xpath=//button[text()='Delete'] >> nth=0
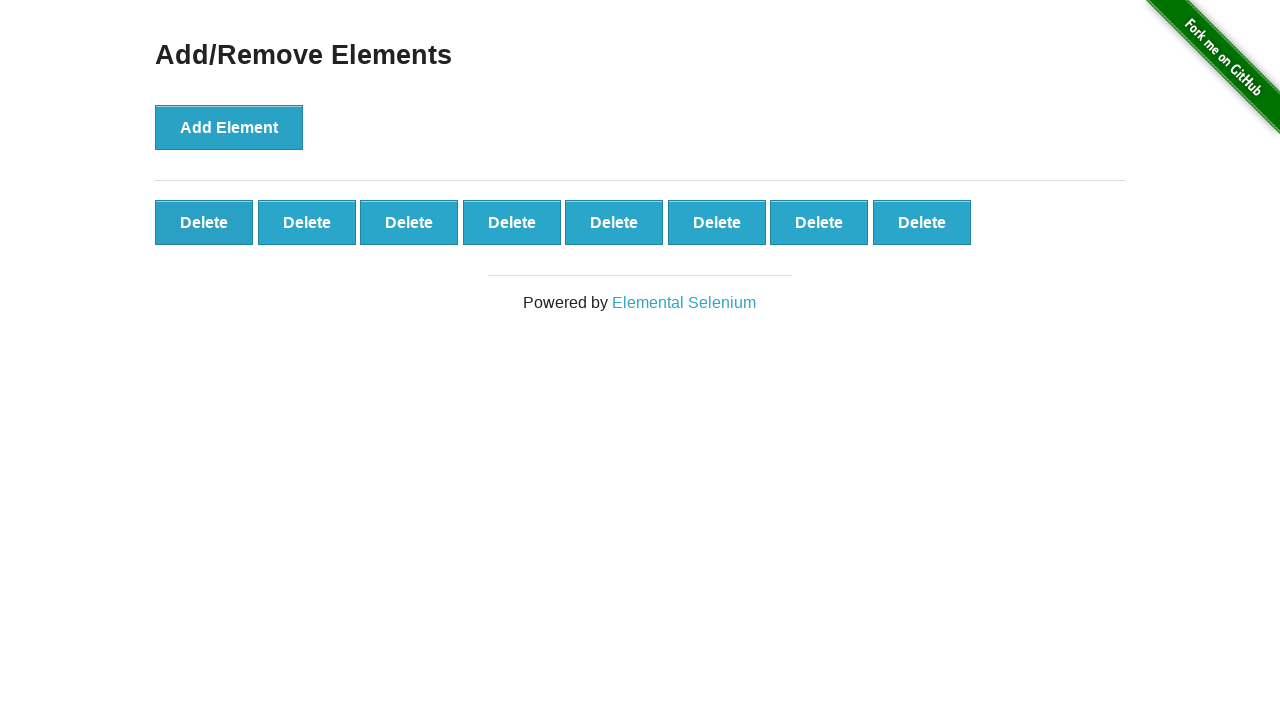

Clicked Delete button (iteration 3/10) at (204, 222) on xpath=//button[text()='Delete'] >> nth=0
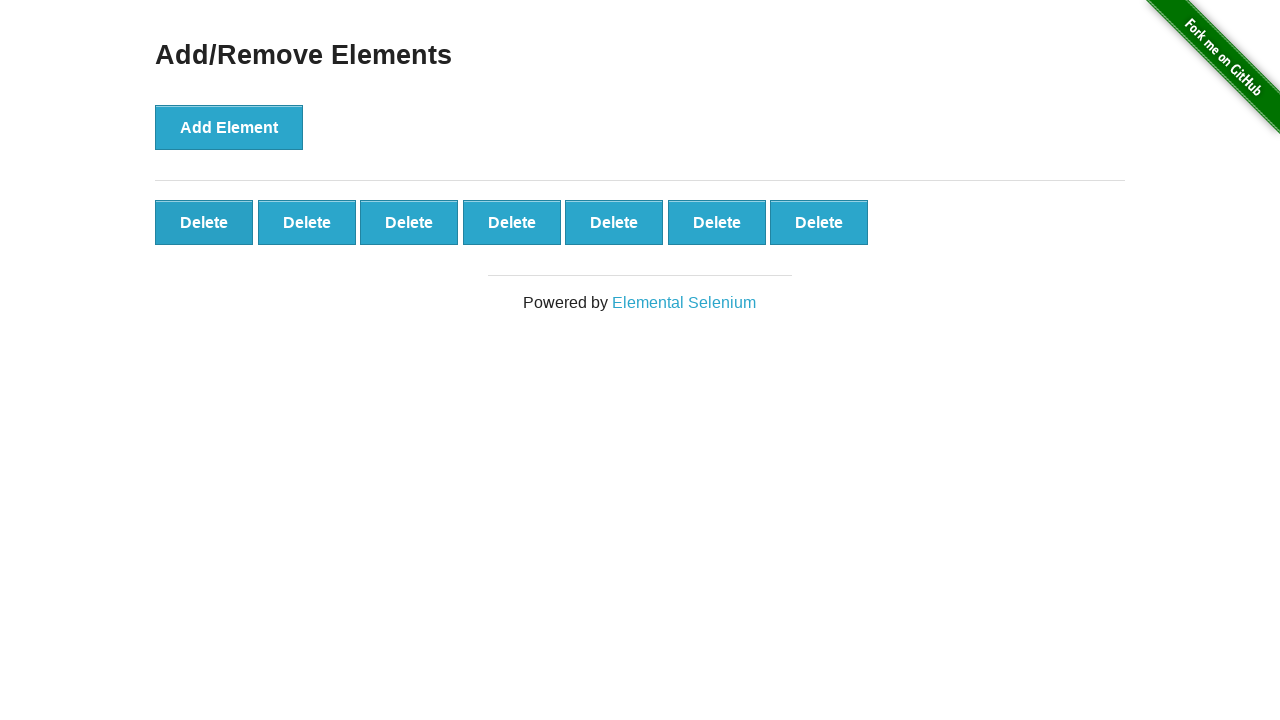

Clicked Delete button (iteration 4/10) at (204, 222) on xpath=//button[text()='Delete'] >> nth=0
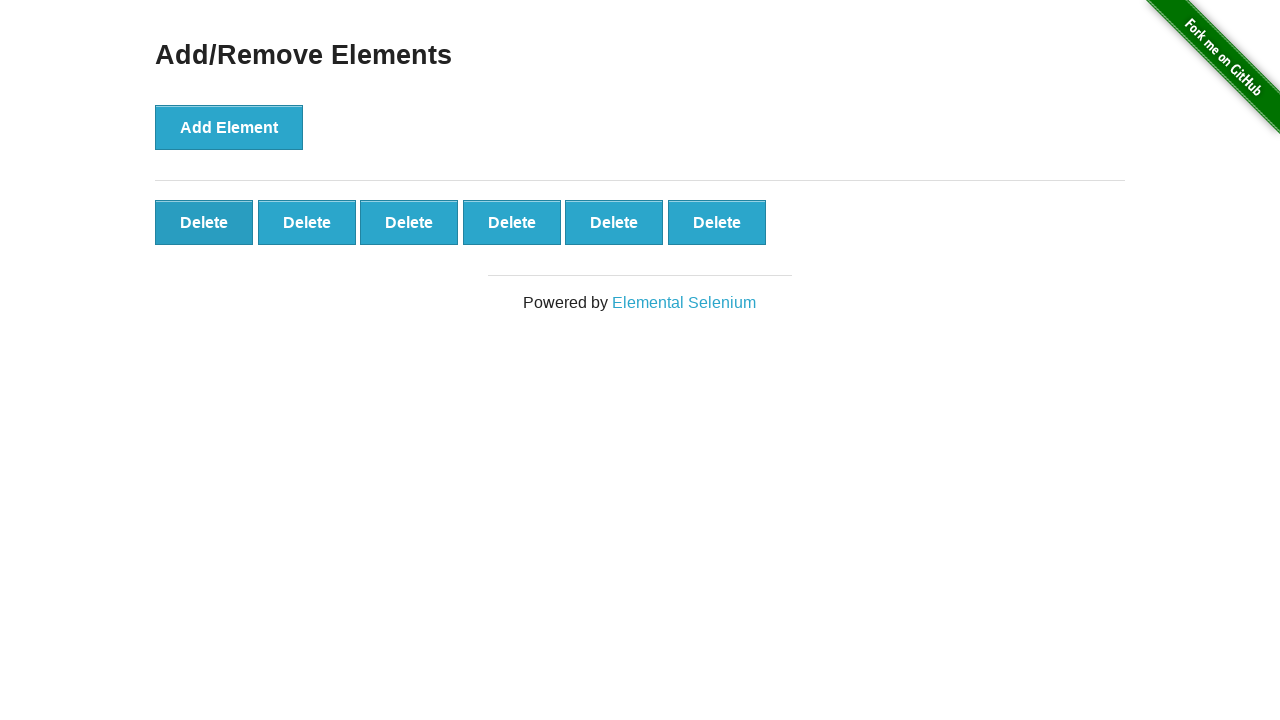

Clicked Delete button (iteration 5/10) at (204, 222) on xpath=//button[text()='Delete'] >> nth=0
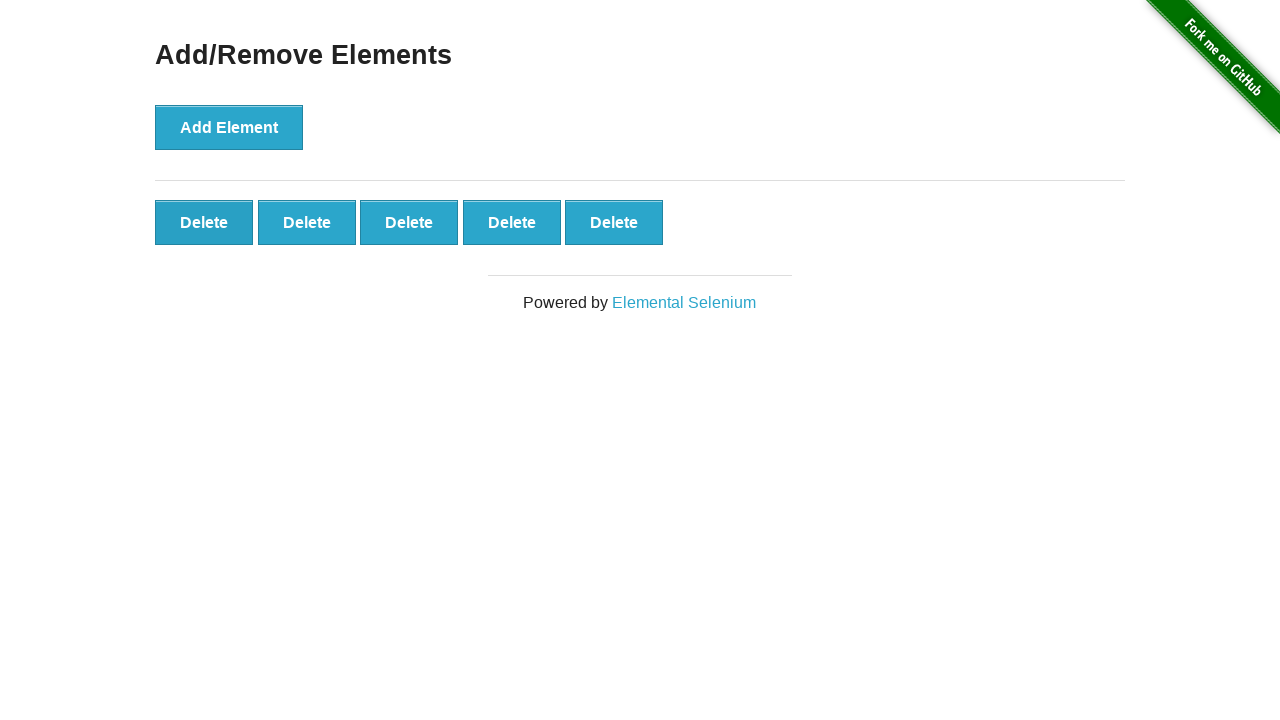

Clicked Delete button (iteration 6/10) at (204, 222) on xpath=//button[text()='Delete'] >> nth=0
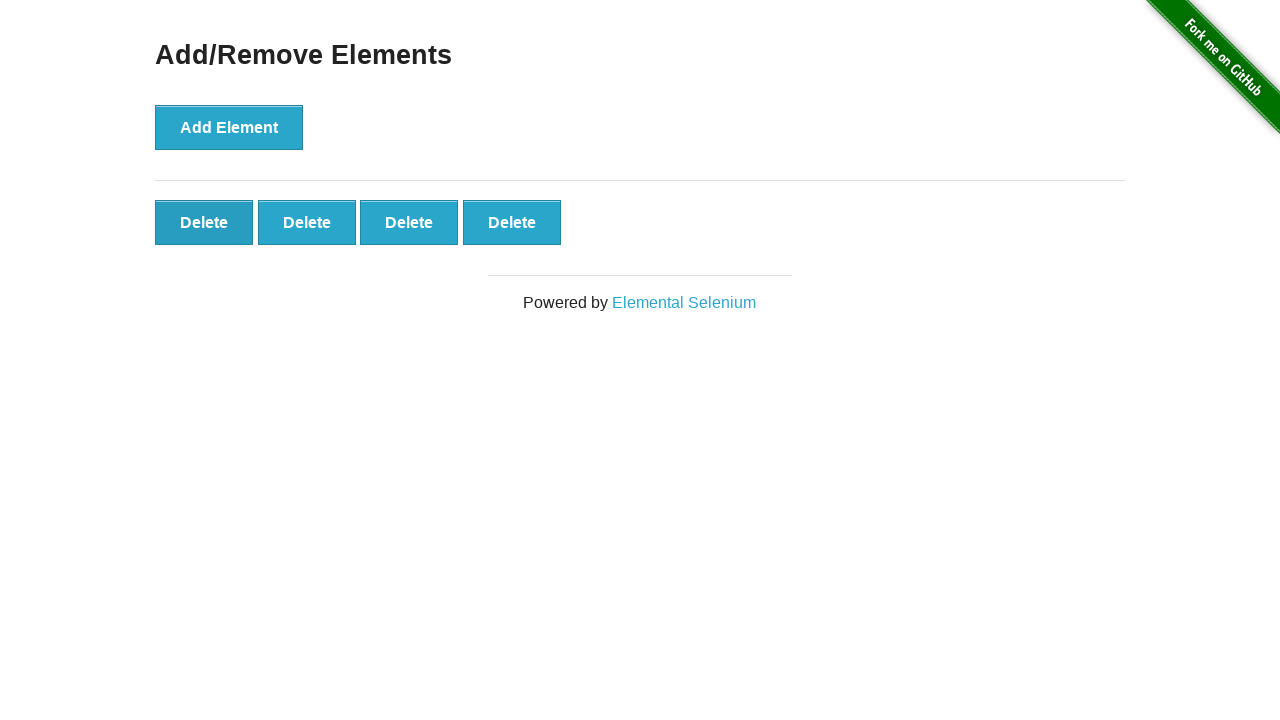

Clicked Delete button (iteration 7/10) at (204, 222) on xpath=//button[text()='Delete'] >> nth=0
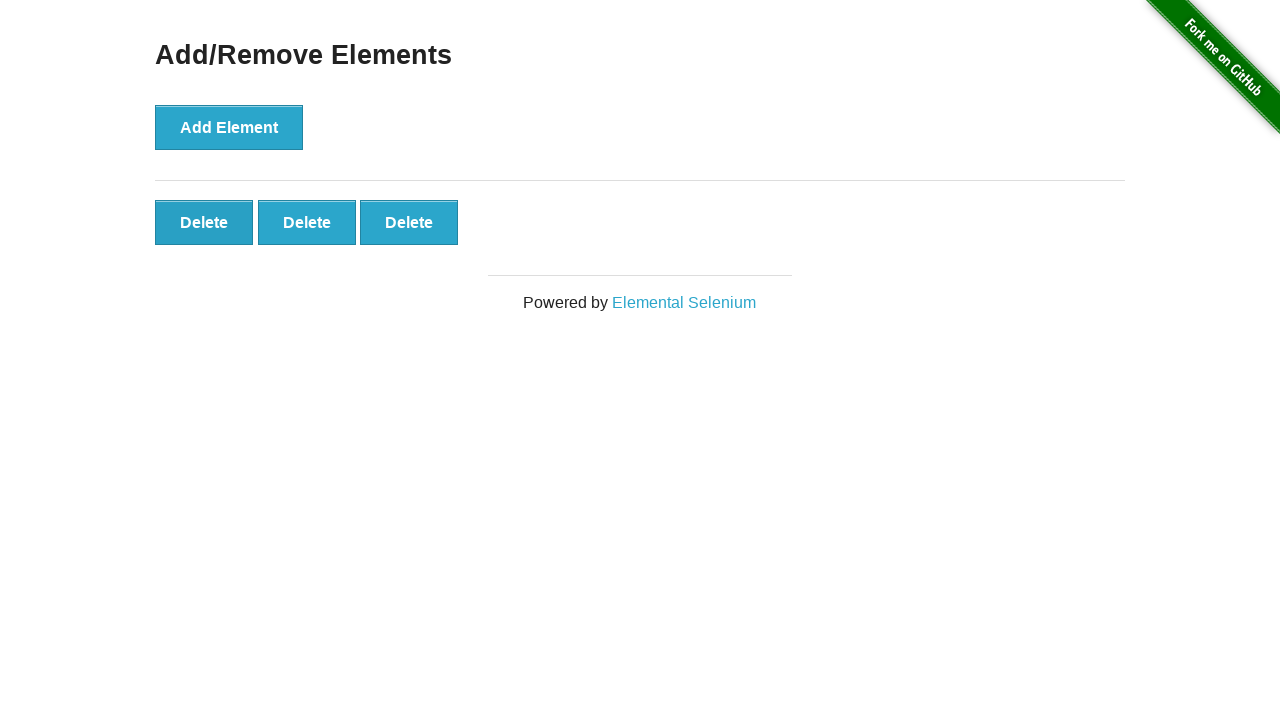

Clicked Delete button (iteration 8/10) at (204, 222) on xpath=//button[text()='Delete'] >> nth=0
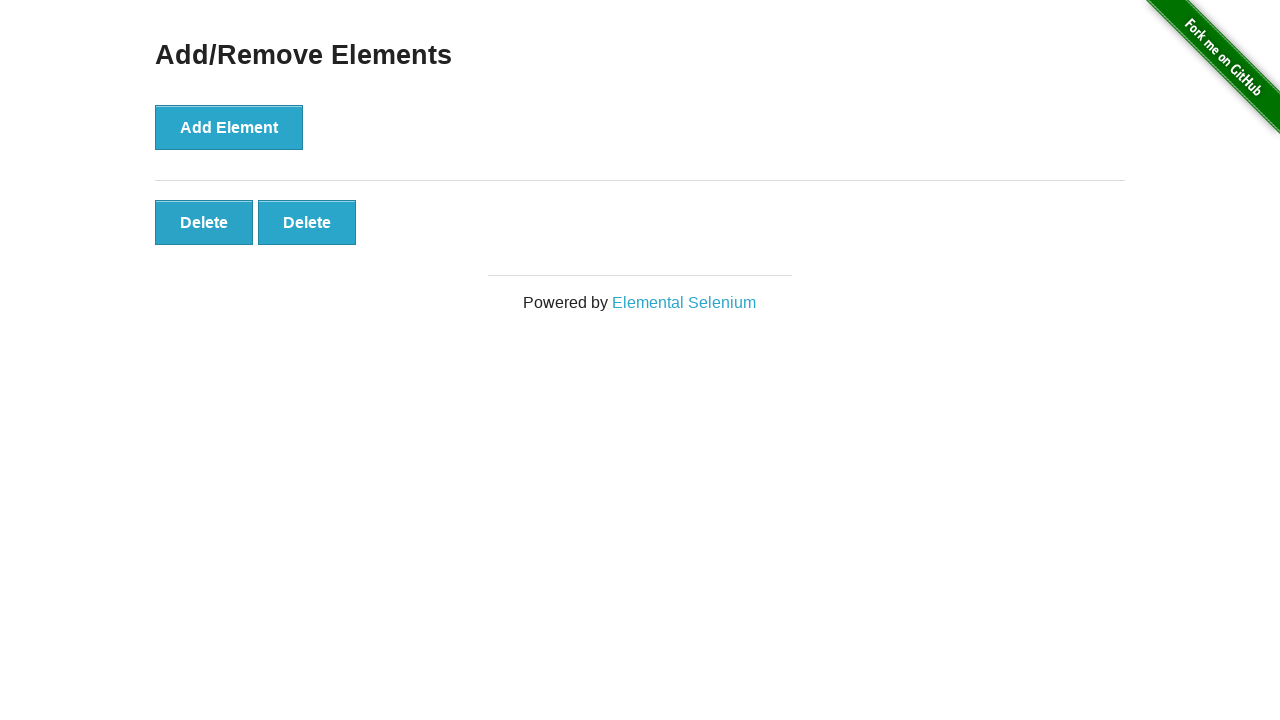

Clicked Delete button (iteration 9/10) at (204, 222) on xpath=//button[text()='Delete'] >> nth=0
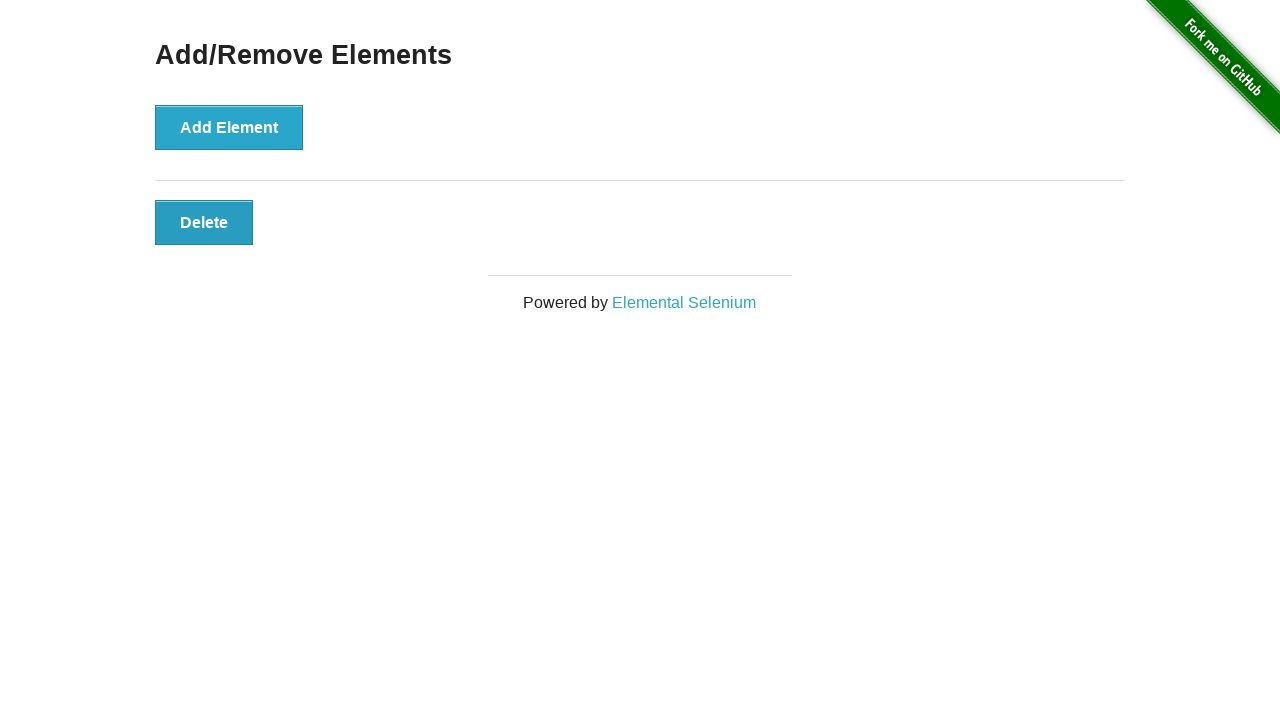

Clicked Delete button (iteration 10/10) at (204, 222) on xpath=//button[text()='Delete'] >> nth=0
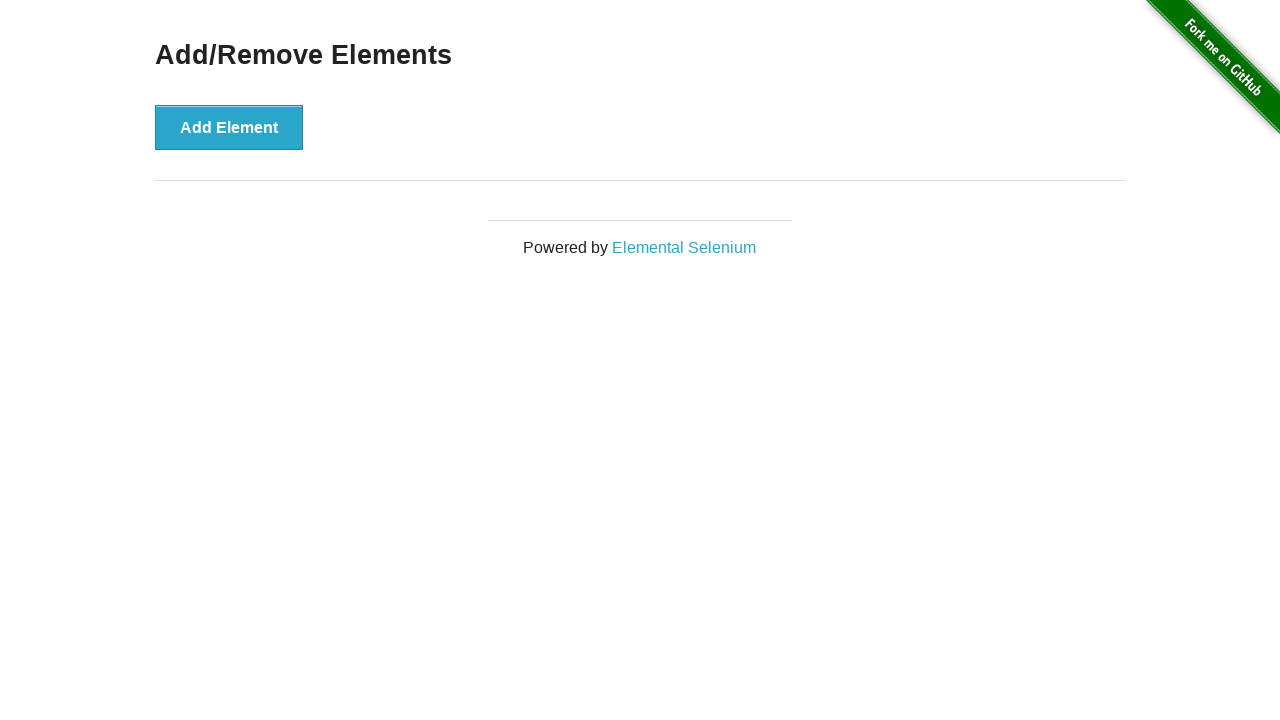

Verified all Delete buttons have been removed
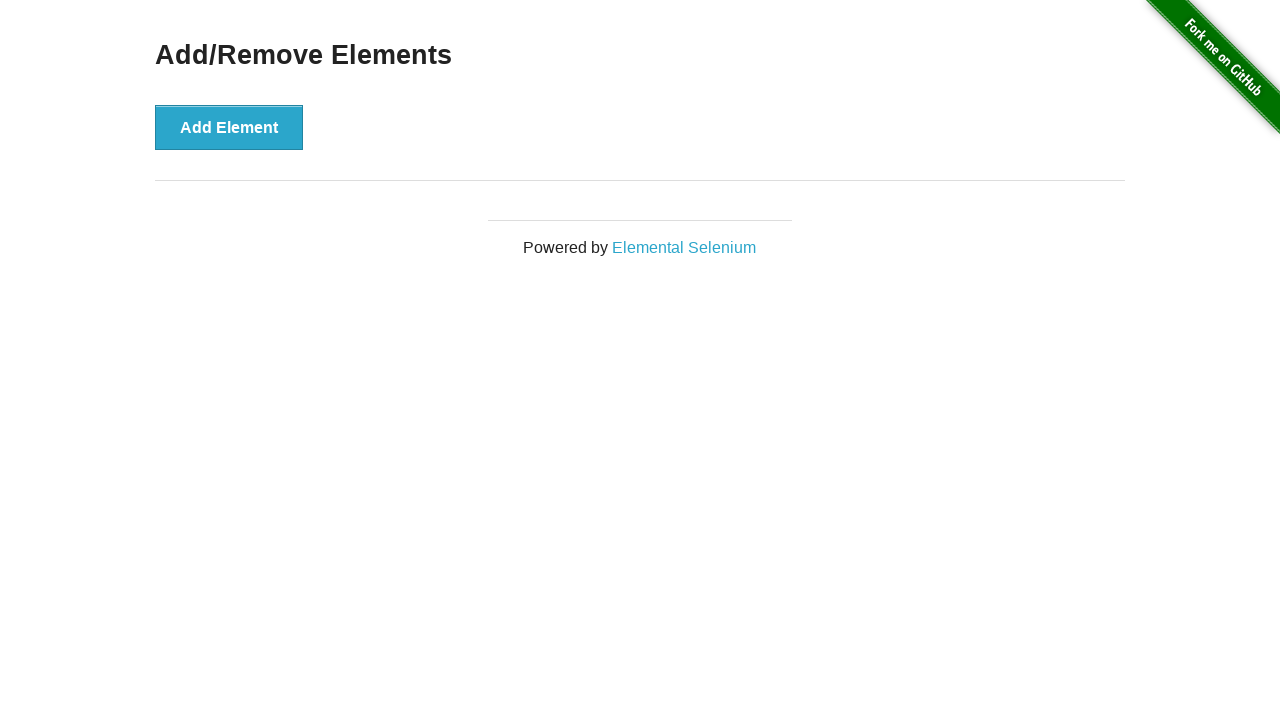

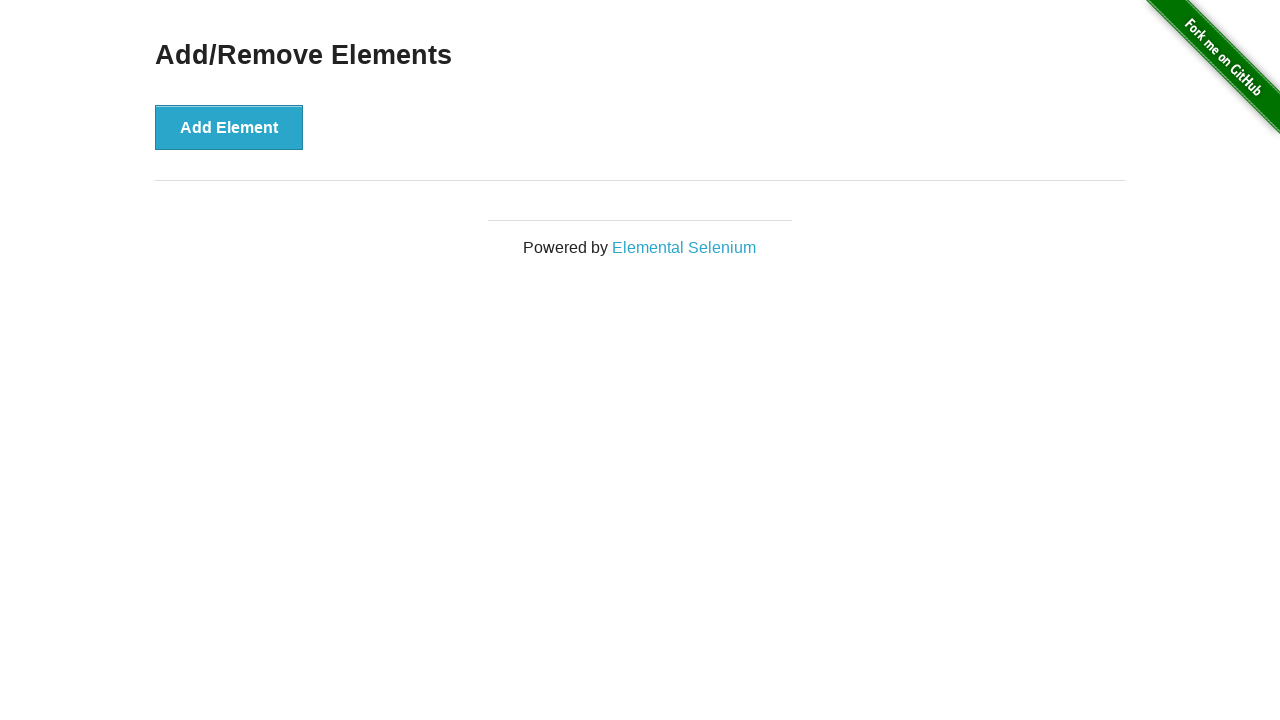